Tests console logging by clicking buttons that trigger console.log and console.error calls on a Selenium test page

Starting URL: https://www.selenium.dev/selenium/web/bidi/logEntryAdded.html

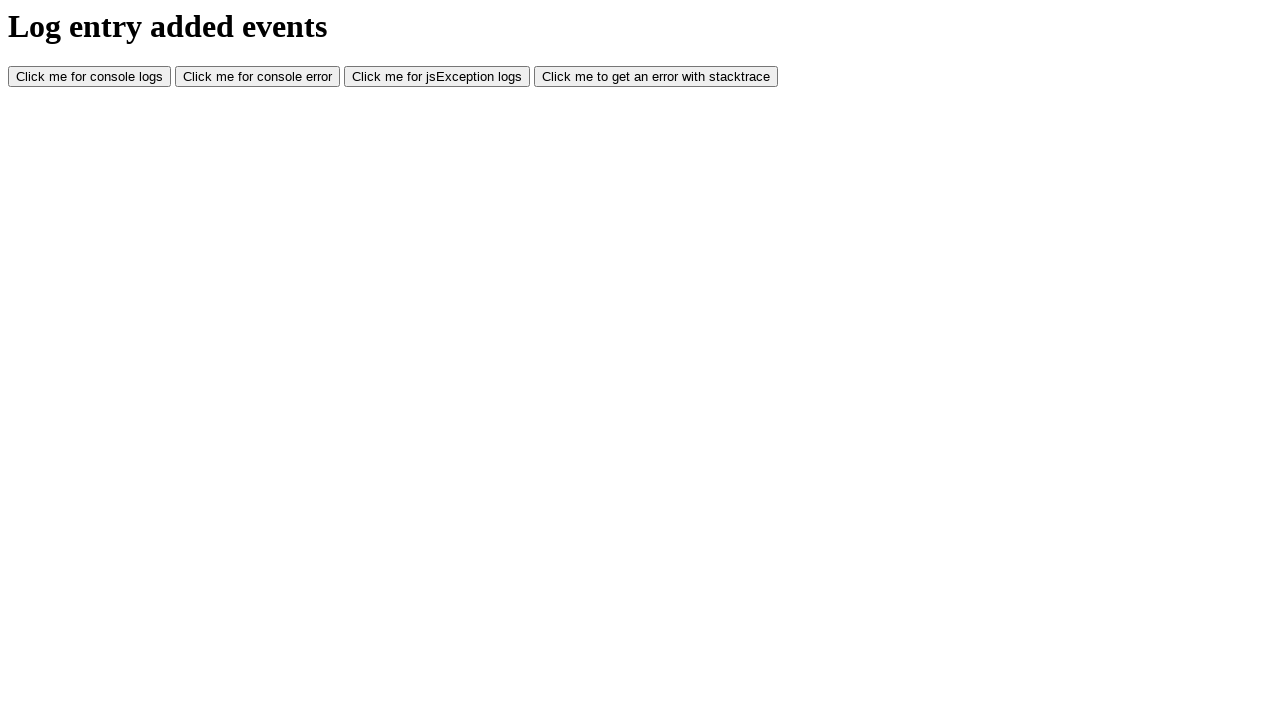

Clicked button to trigger console.log at (90, 77) on #consoleLog
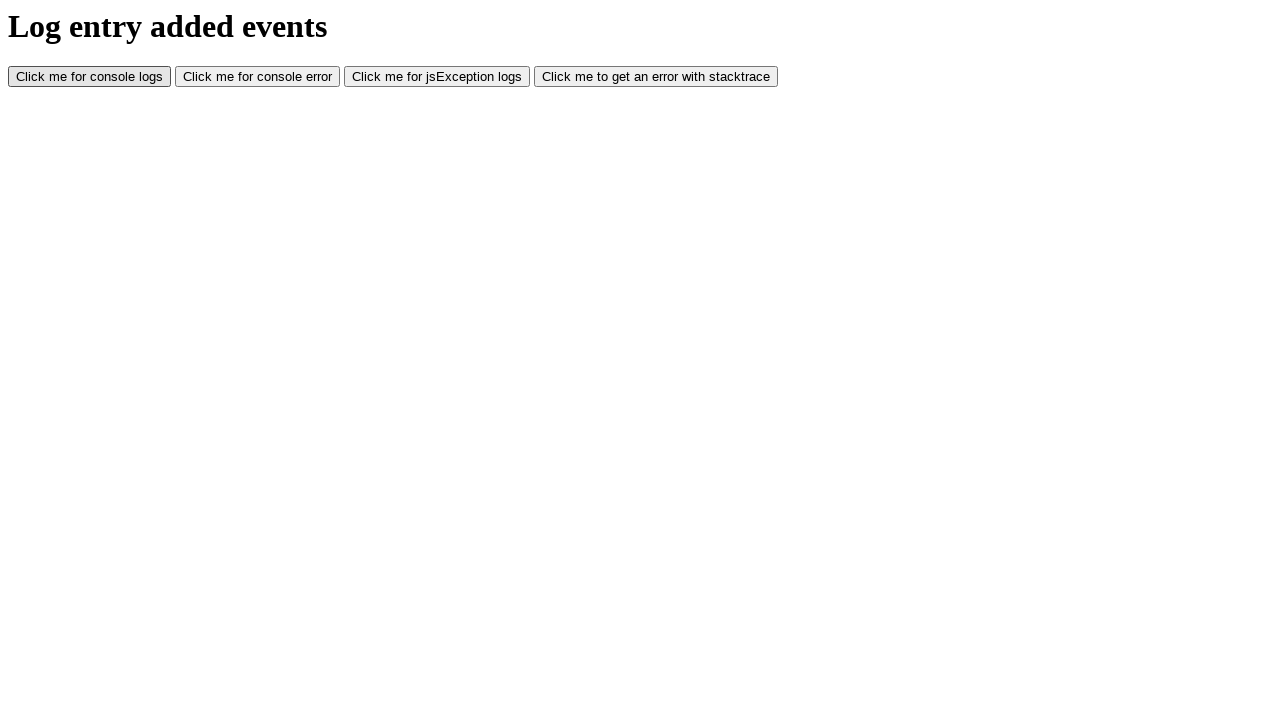

Clicked button to trigger console.error at (258, 77) on #consoleError
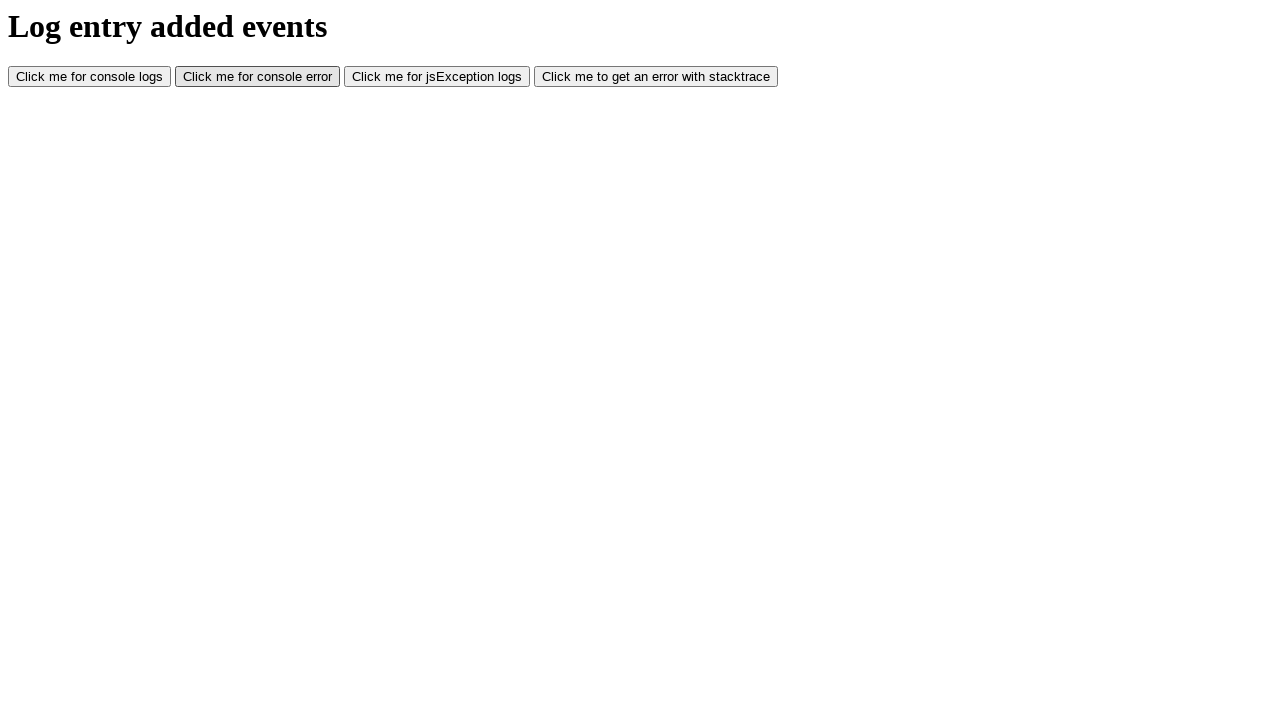

Waited for console events to be processed
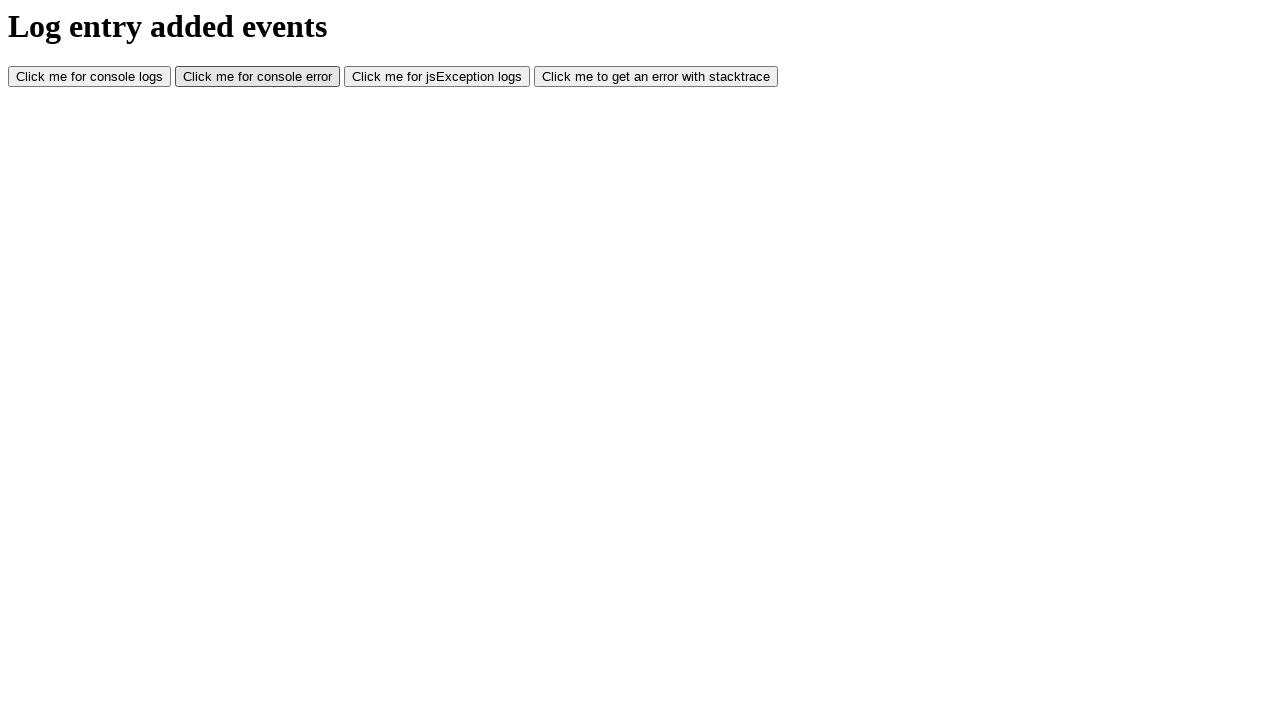

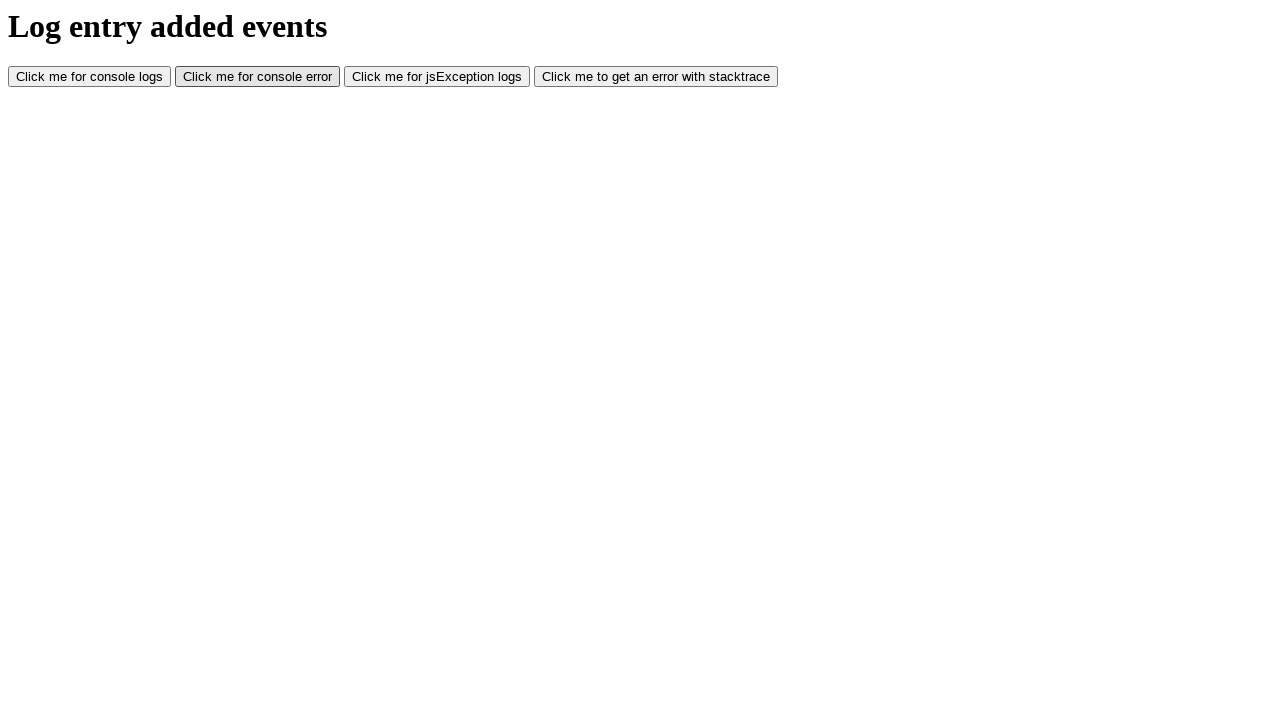